Tests dynamic loading where an element is hidden on the page, clicks a start button and waits for the hidden element to become visible, then verifies the displayed text.

Starting URL: http://the-internet.herokuapp.com/dynamic_loading/1

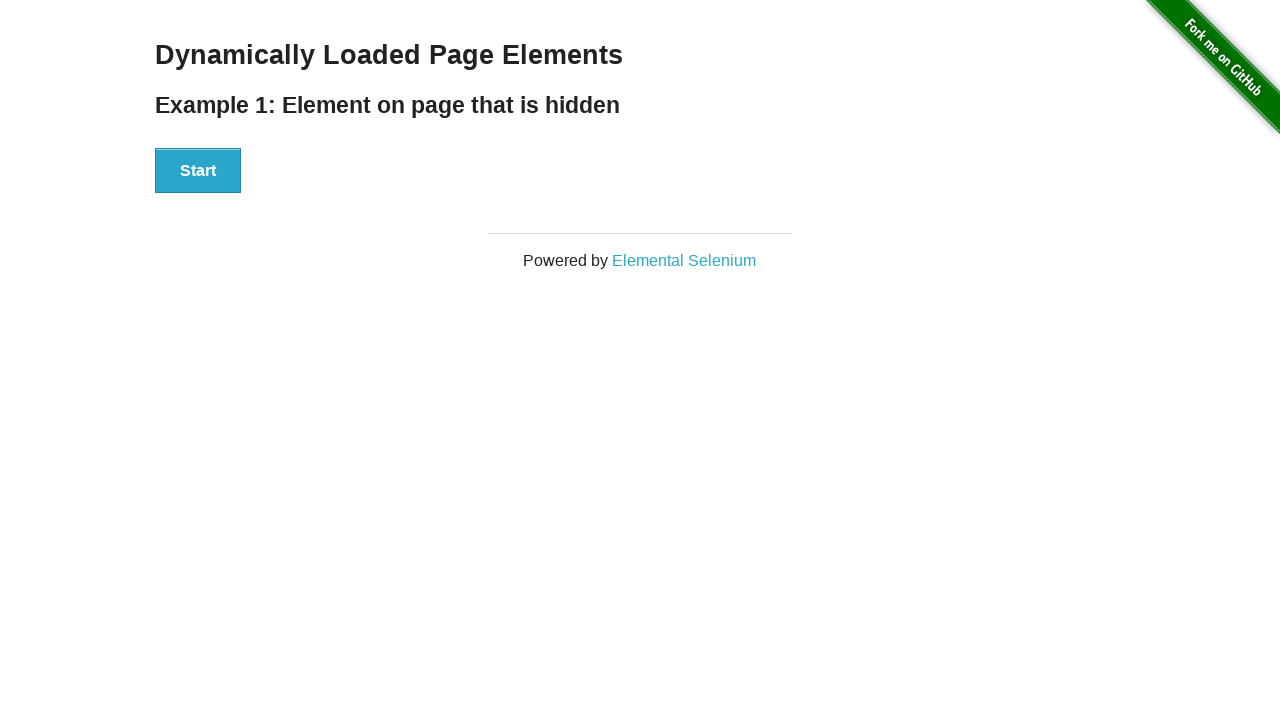

Clicked the Start button to initiate dynamic loading at (198, 171) on #start button
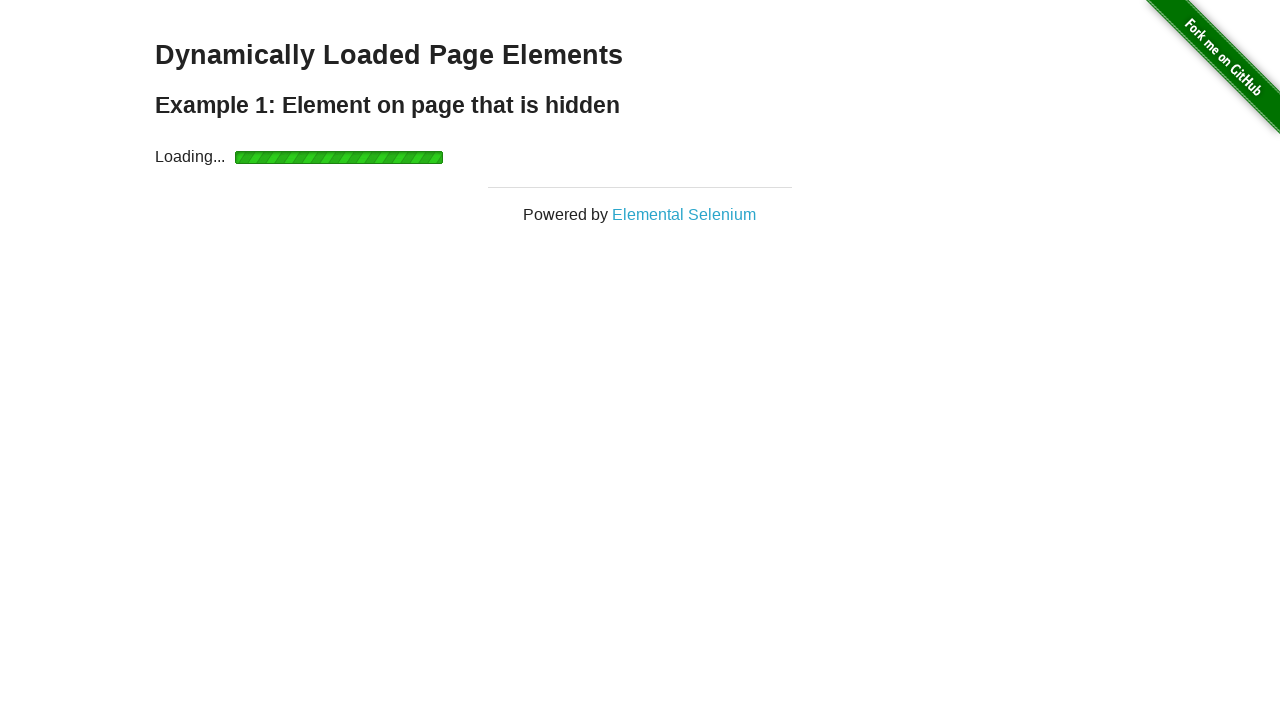

Waited for hidden element to become visible
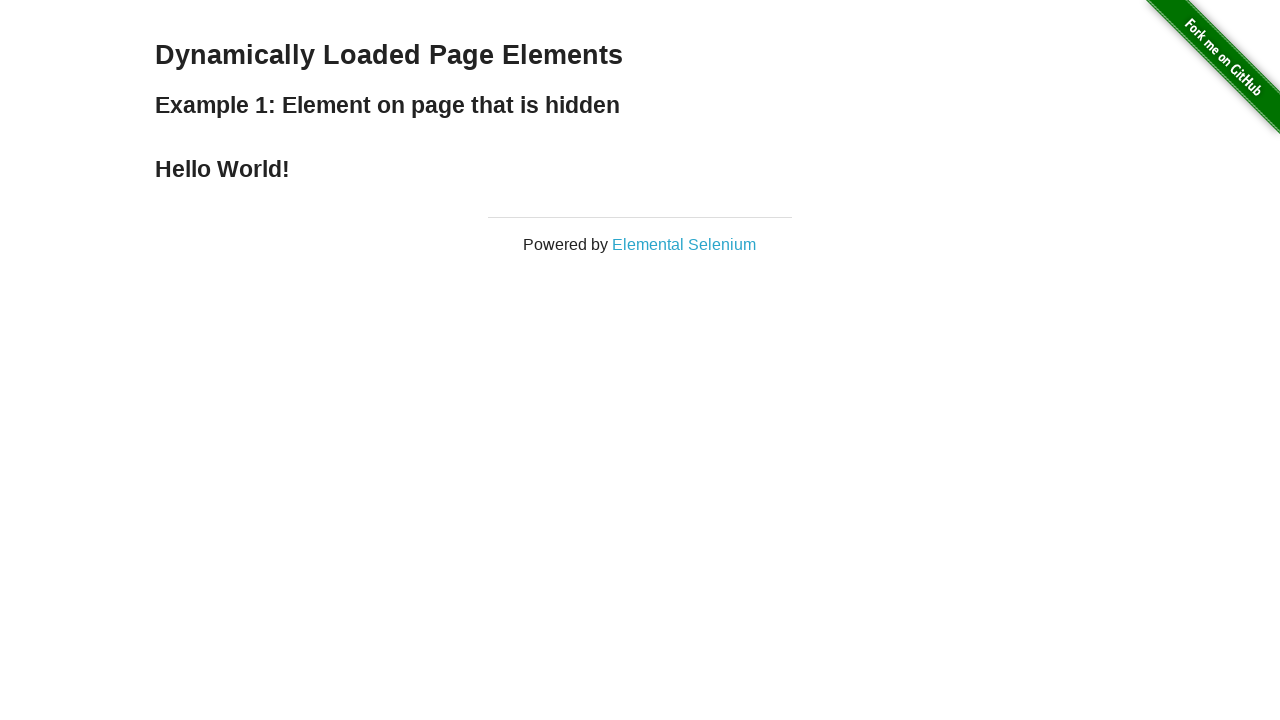

Verified displayed text is 'Hello World!'
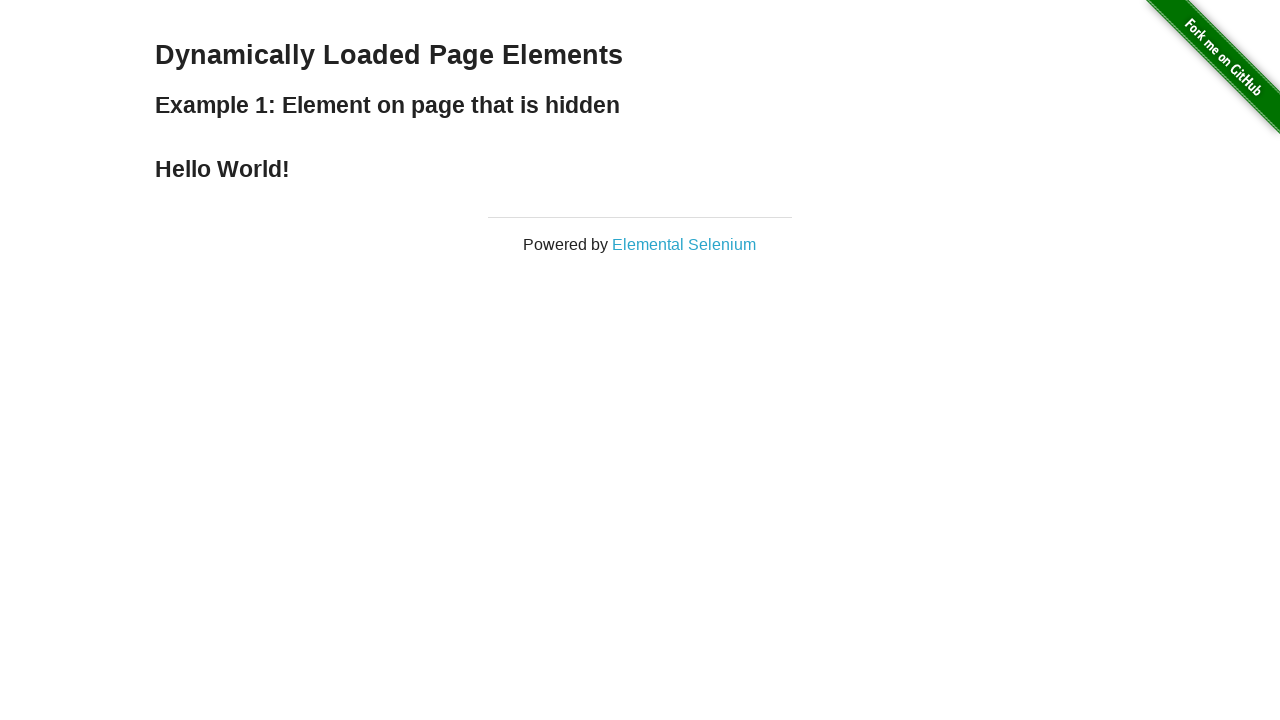

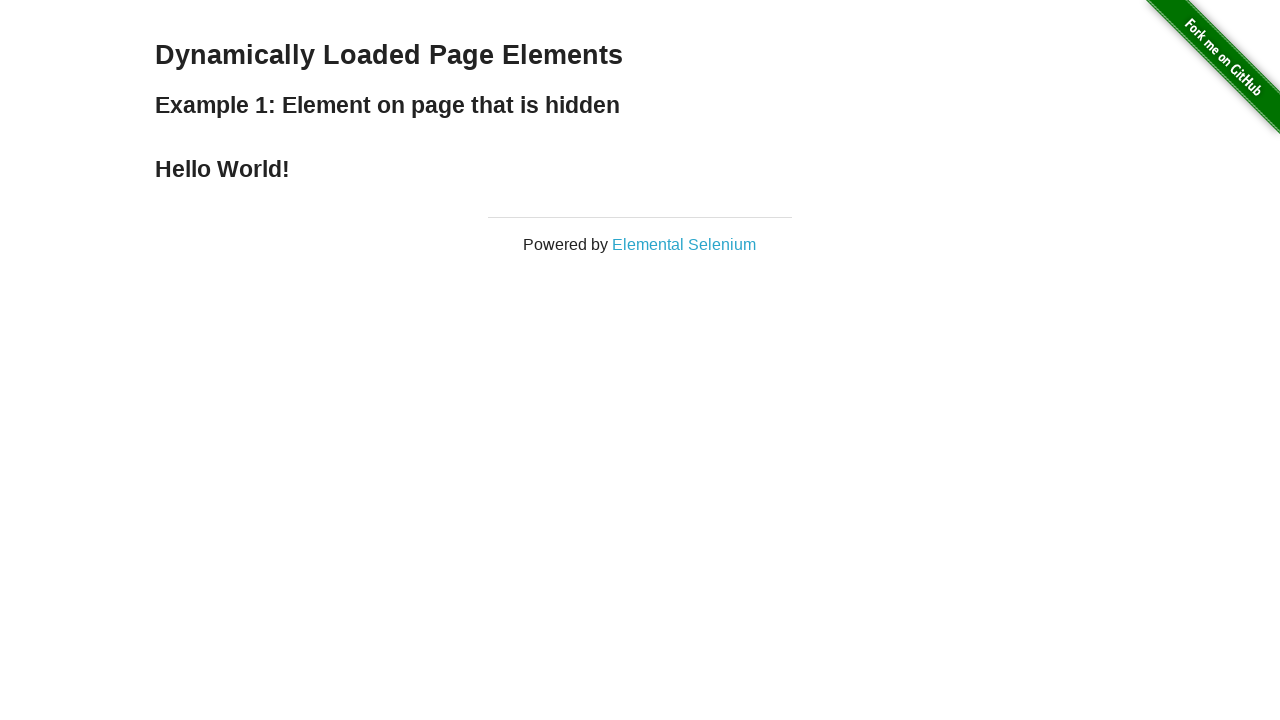